Tests the Fukutsu (福山通运) package tracking form by filling in tracking numbers and submitting

Starting URL: https://corp.fukutsu.co.jp/situation/tracking_no

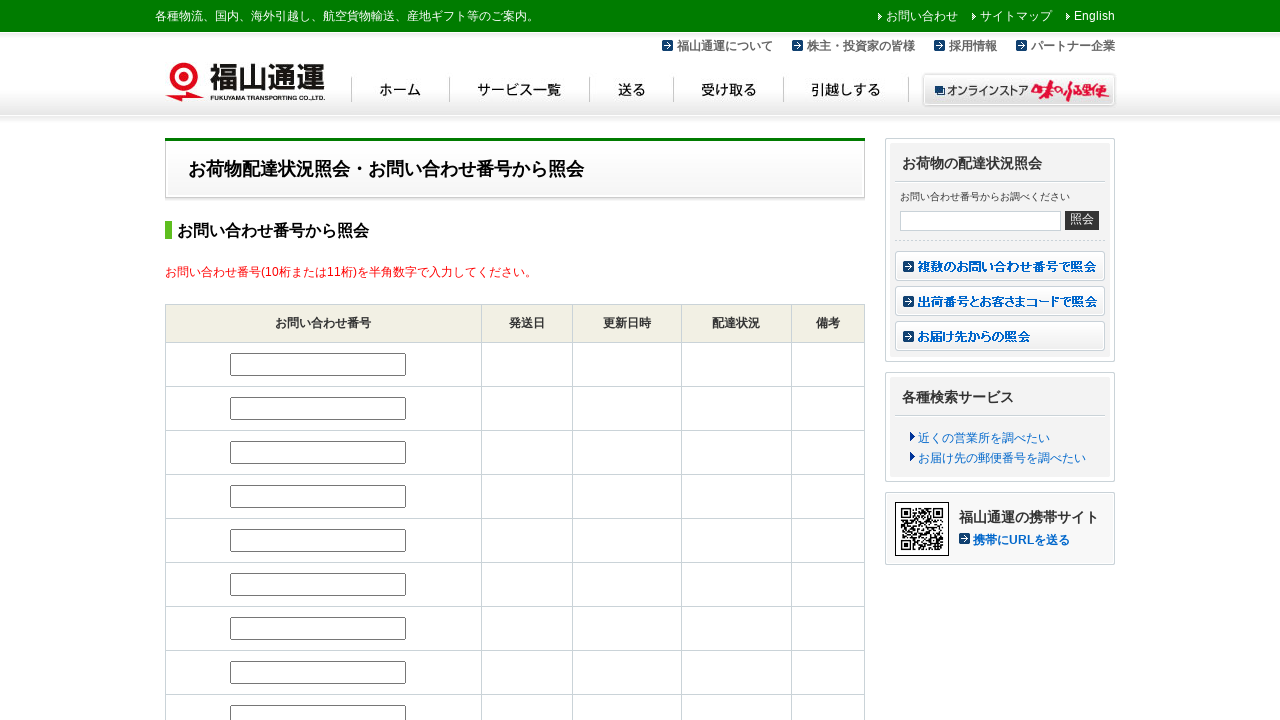

Filled first tracking number field with 987654321098 on #tracking_no1
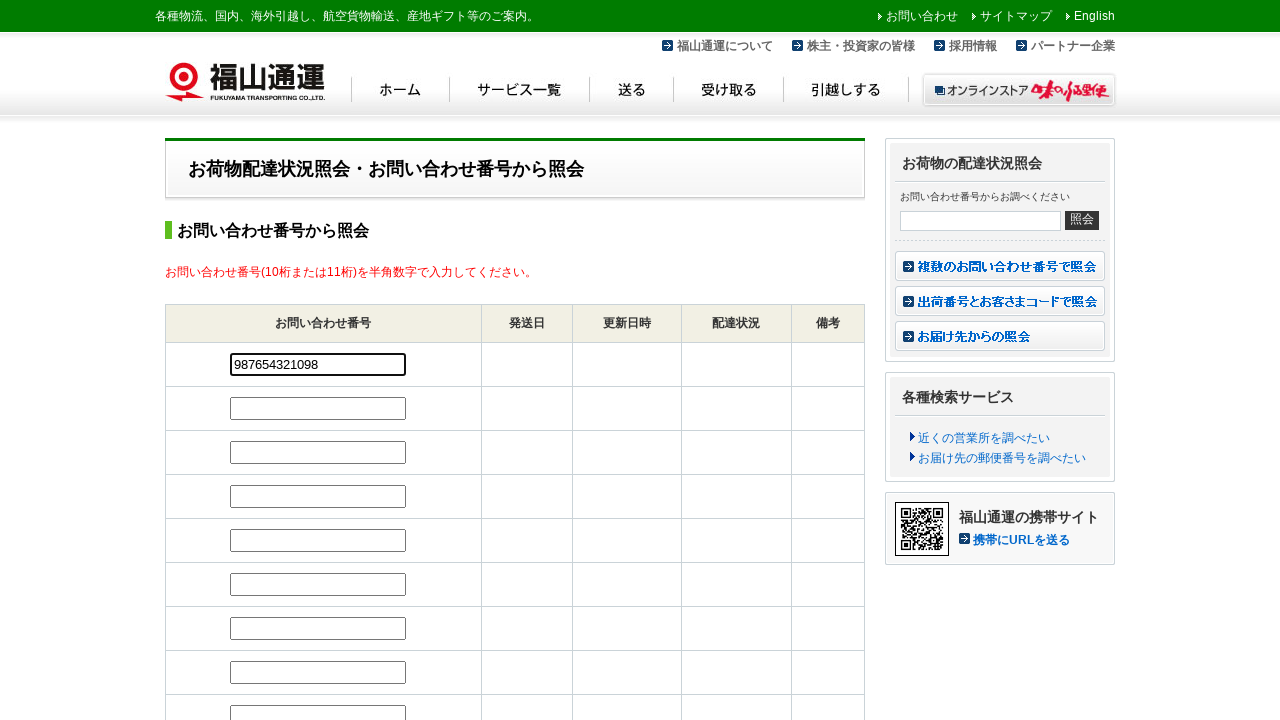

Filled second tracking number field with 876543210987 on #tracking_no2
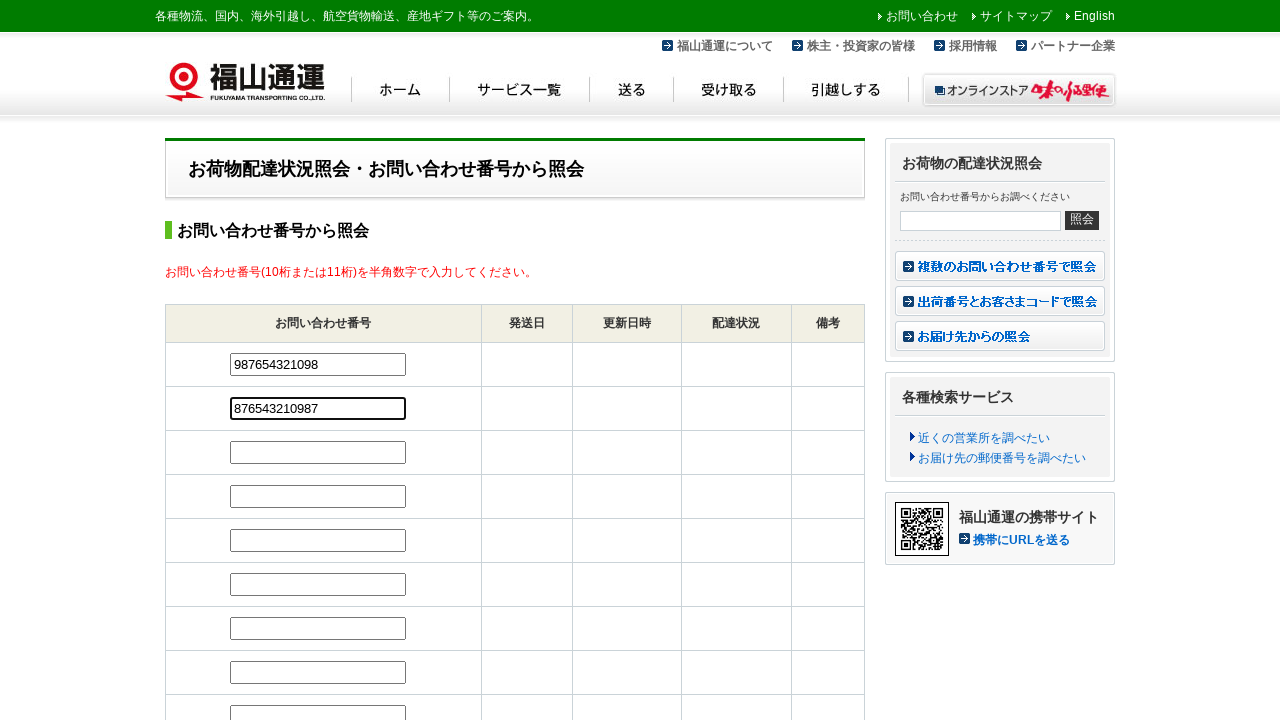

Pressed Enter to submit Fukutsu tracking form on #tracking_no2
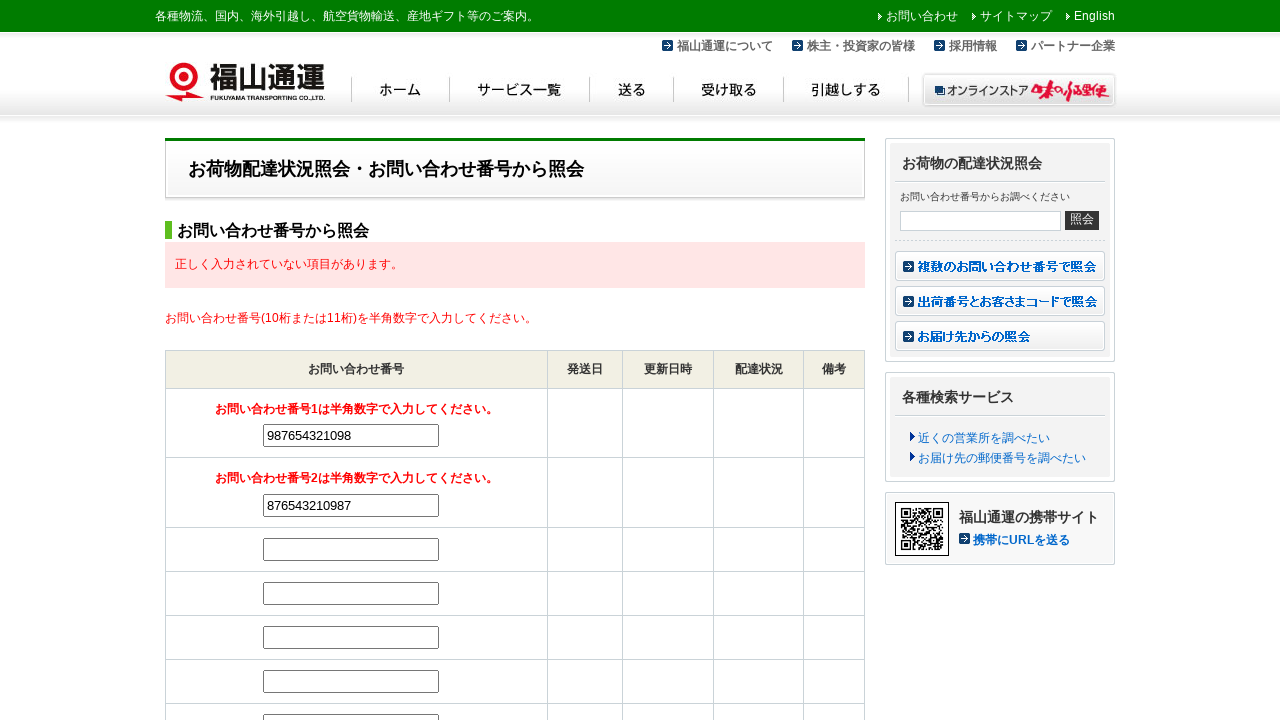

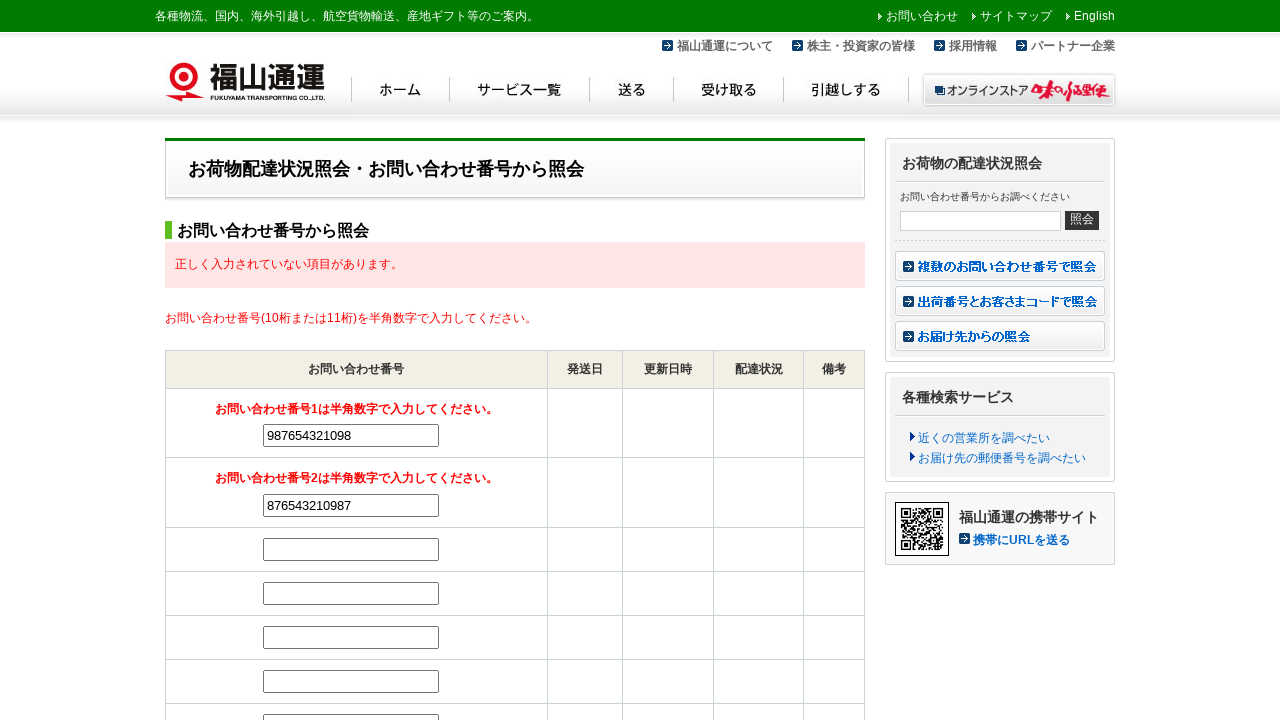